Tests drag and drop functionality by dragging an element to multiple target locations using different drag-and-drop methods

Starting URL: http://sahitest.com/demo/dragDropMooTools.htm

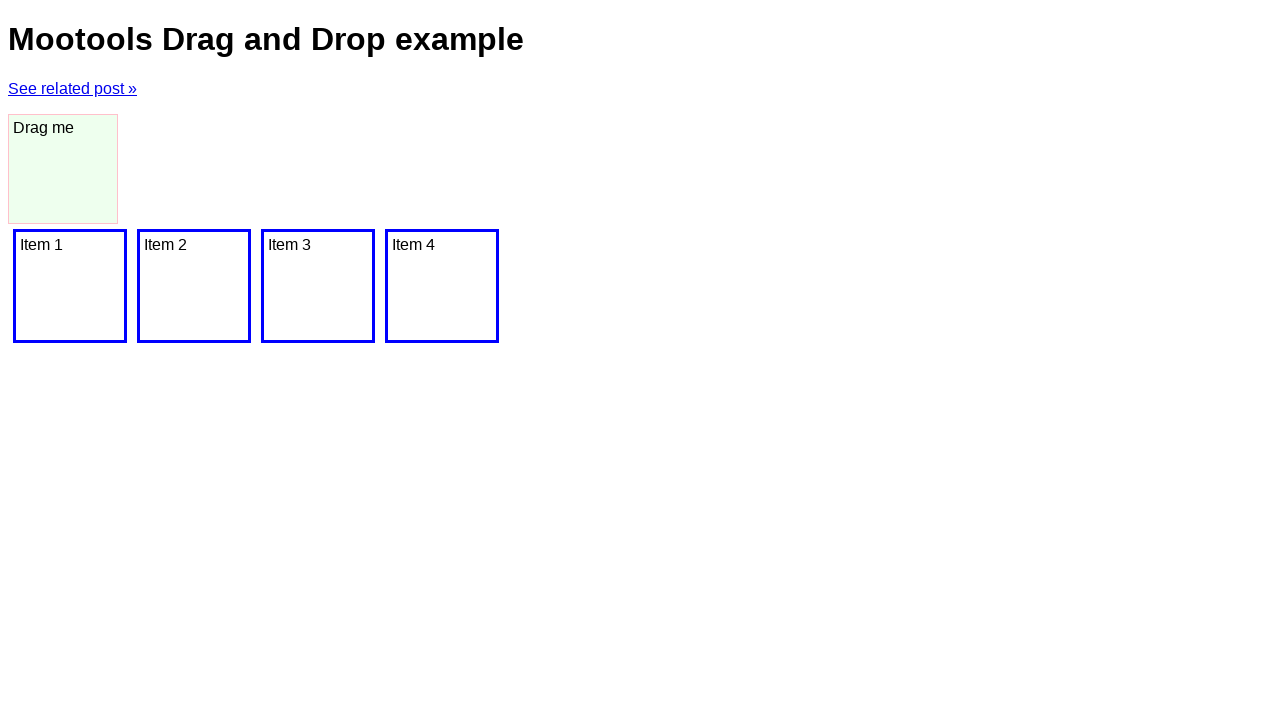

Located draggable element with ID 'dragger'
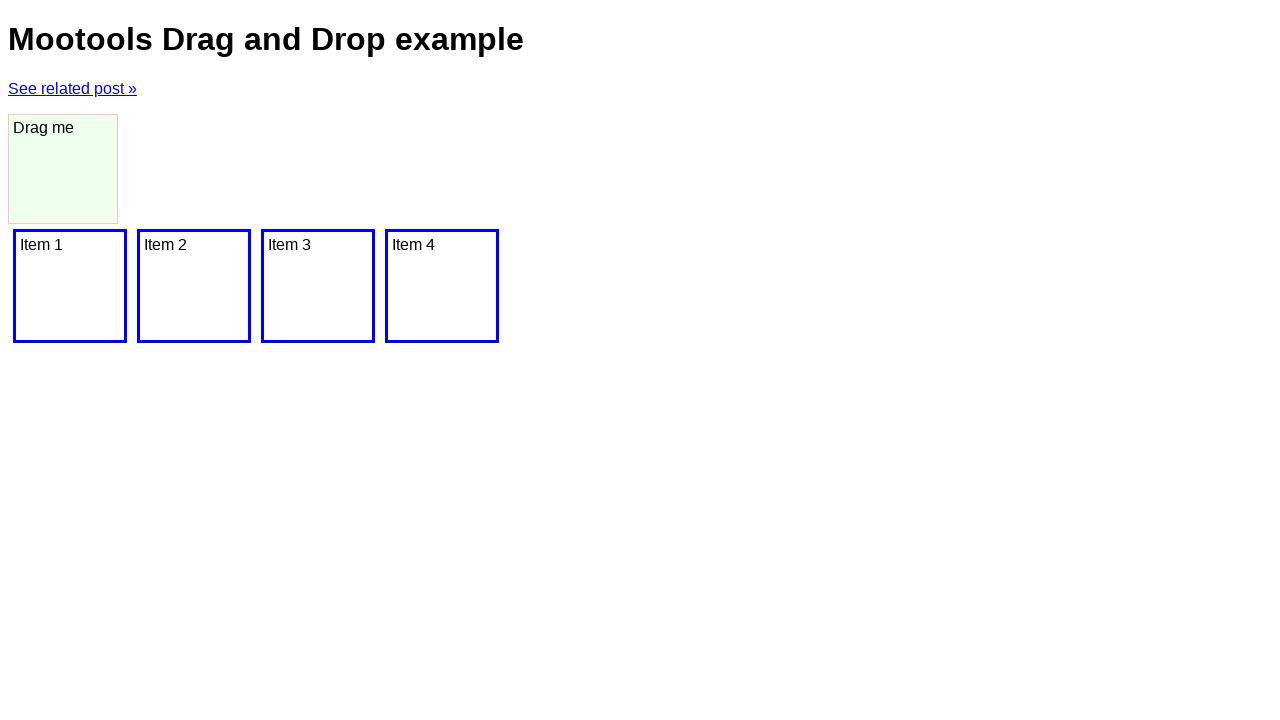

Located target element 'Item 1'
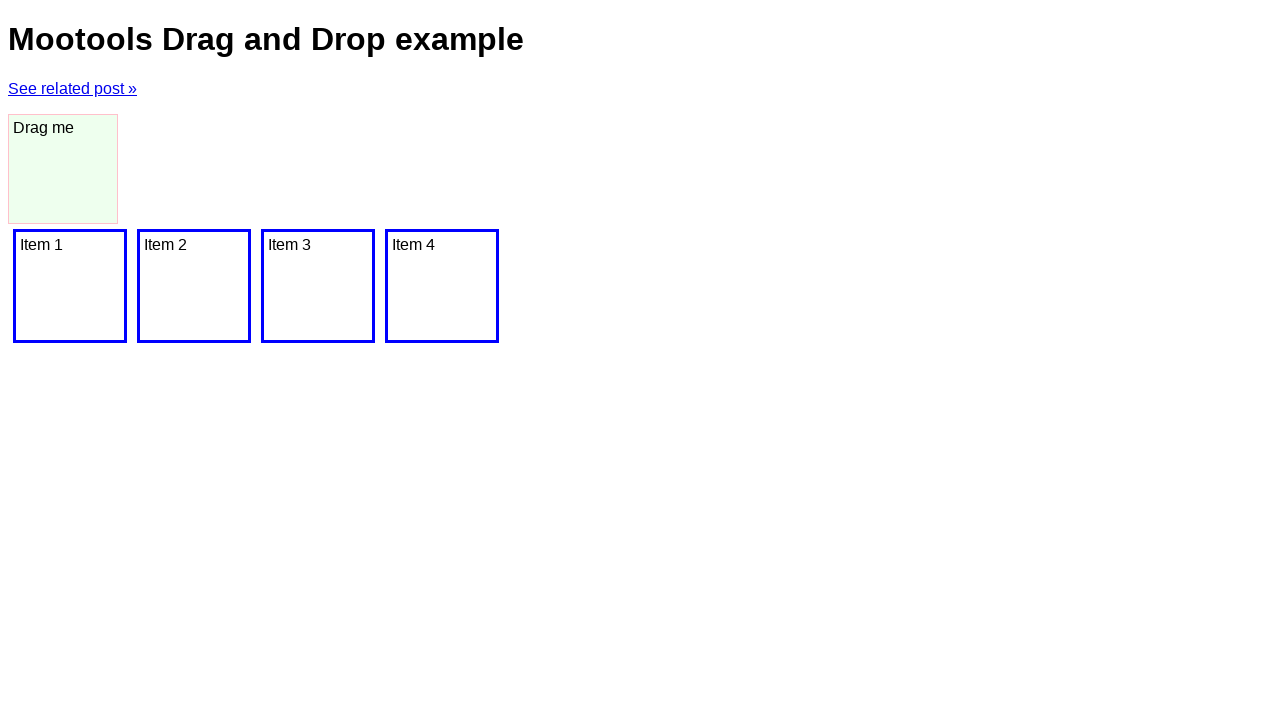

Located target element 'Item 2'
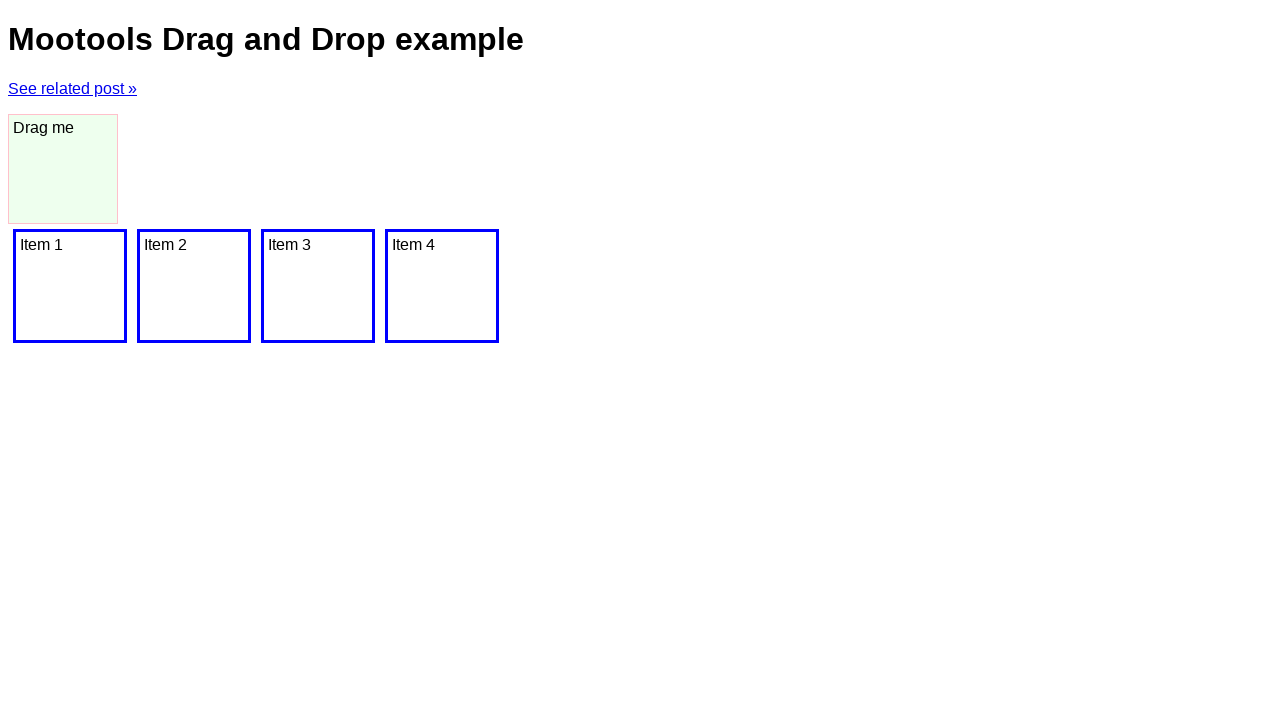

Located target element 'Item 3'
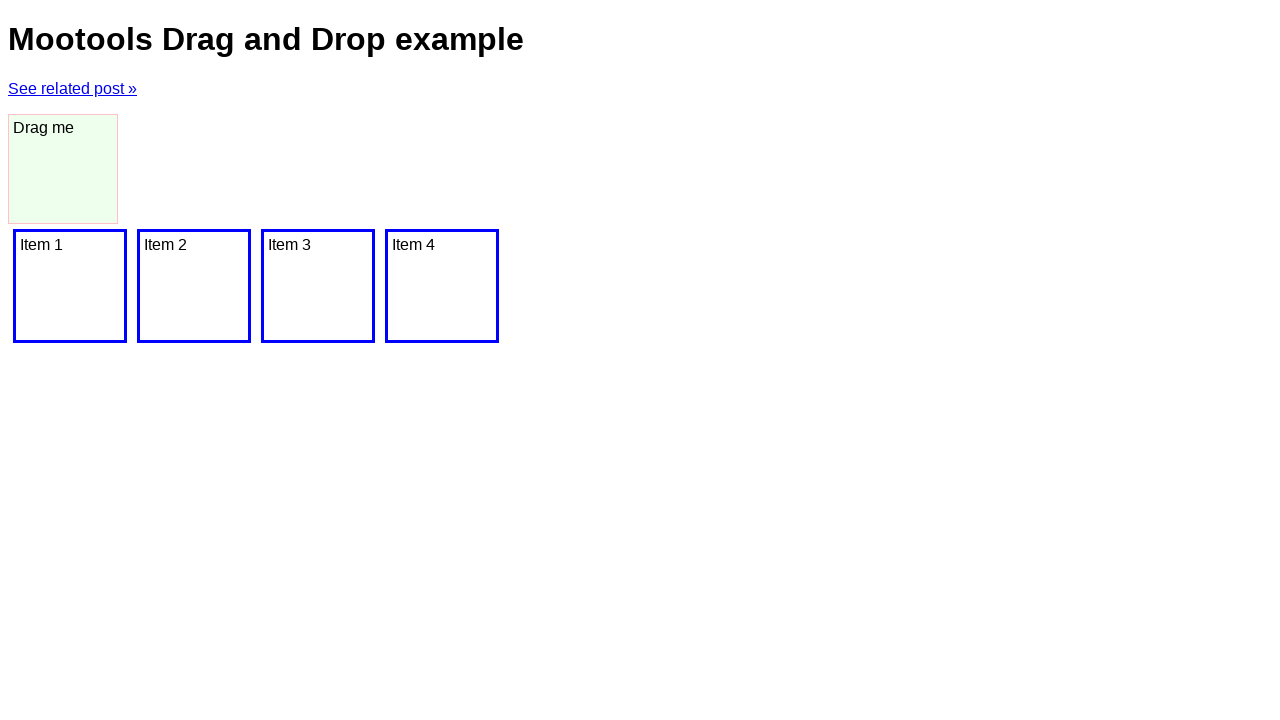

Dragged element to Item 1 using drag_to method at (70, 286)
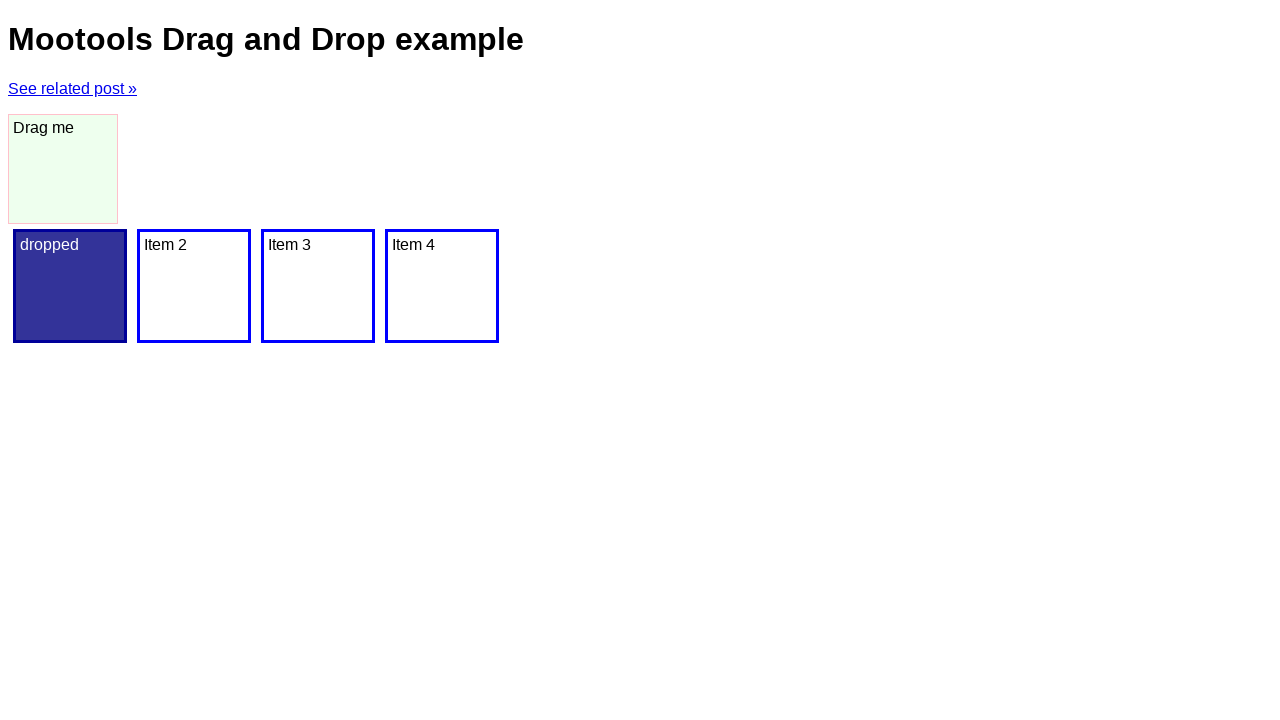

Waited 2 seconds between drag operations
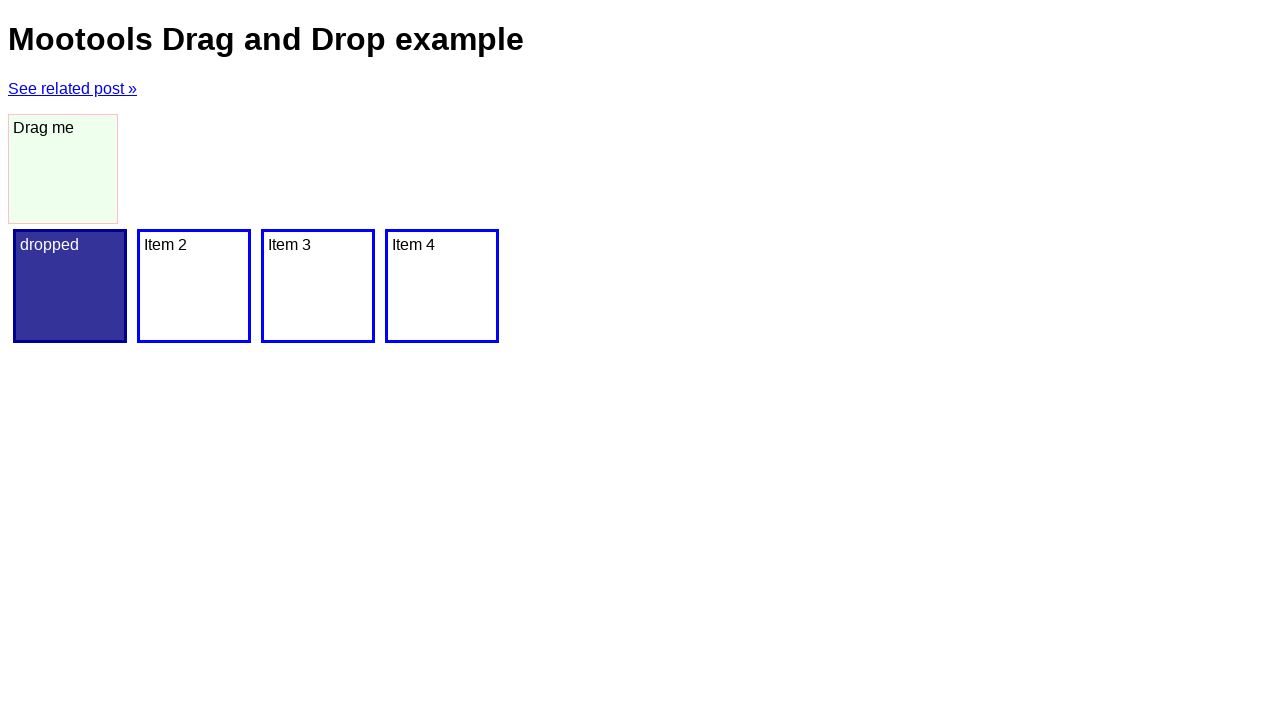

Hovered over draggable element at (63, 169) on #dragger
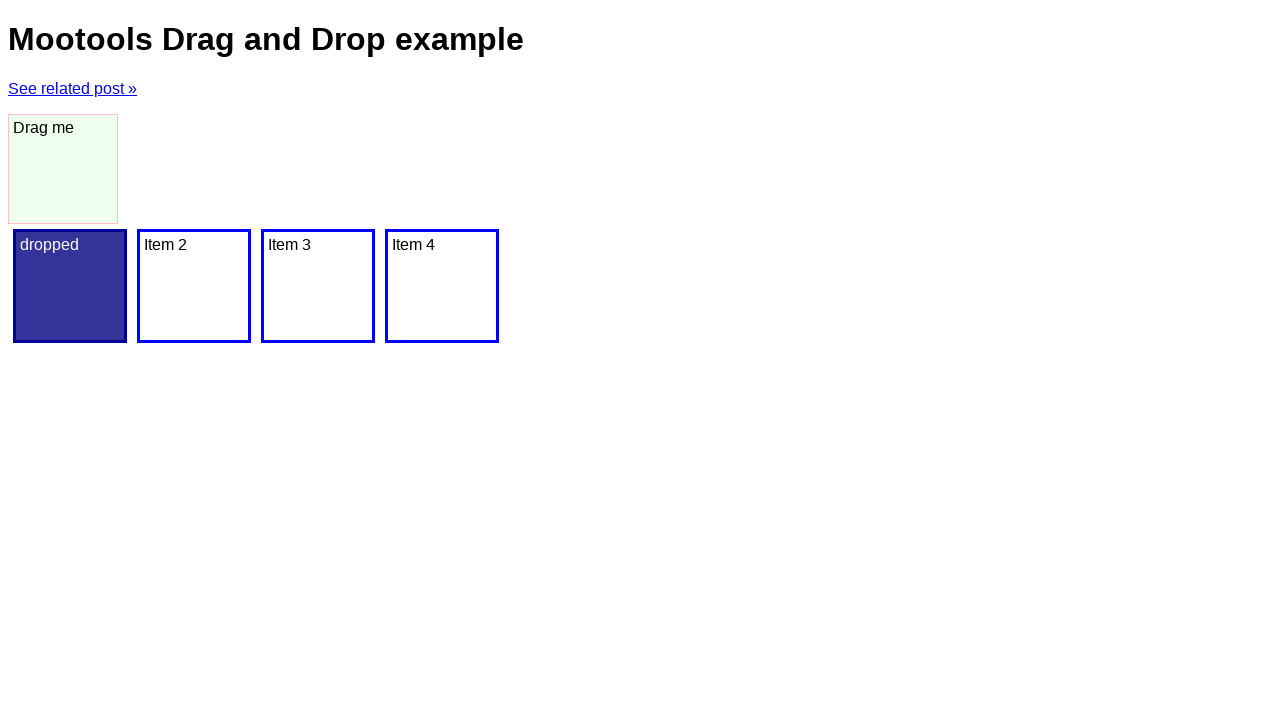

Pressed mouse button down on draggable element at (63, 169)
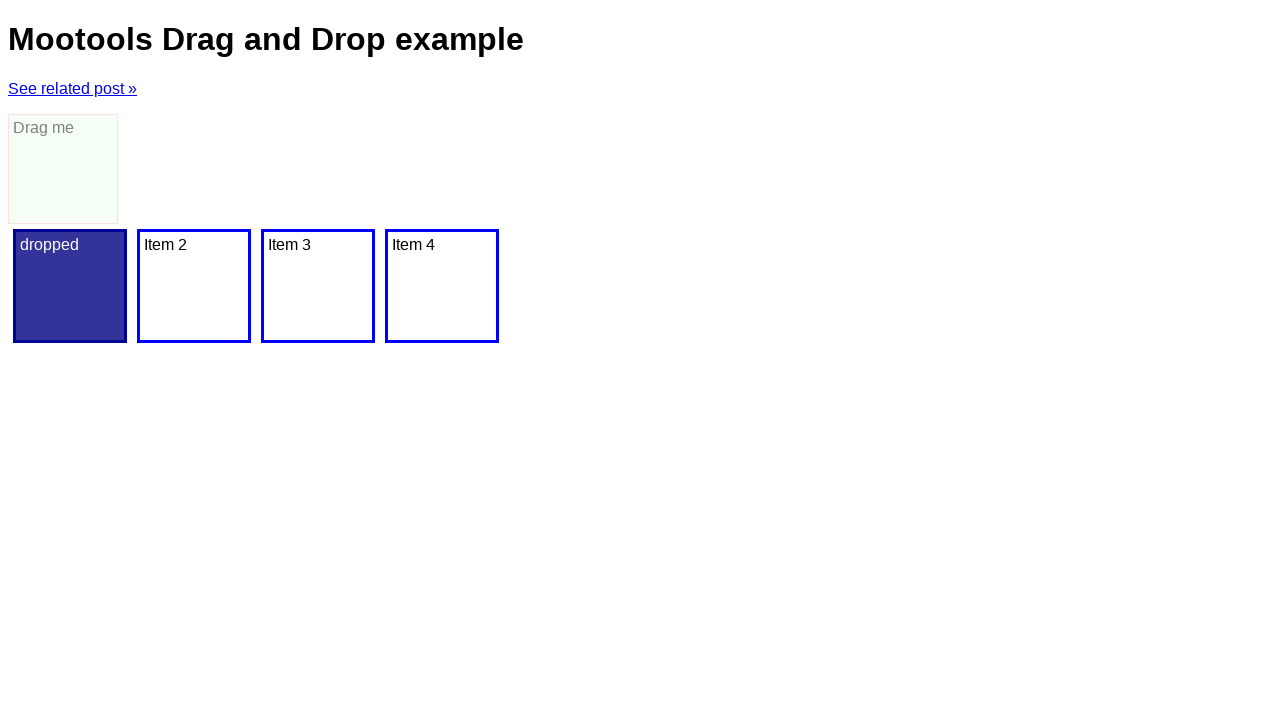

Hovered over Item 2 target location at (194, 286) on text='Item 2'
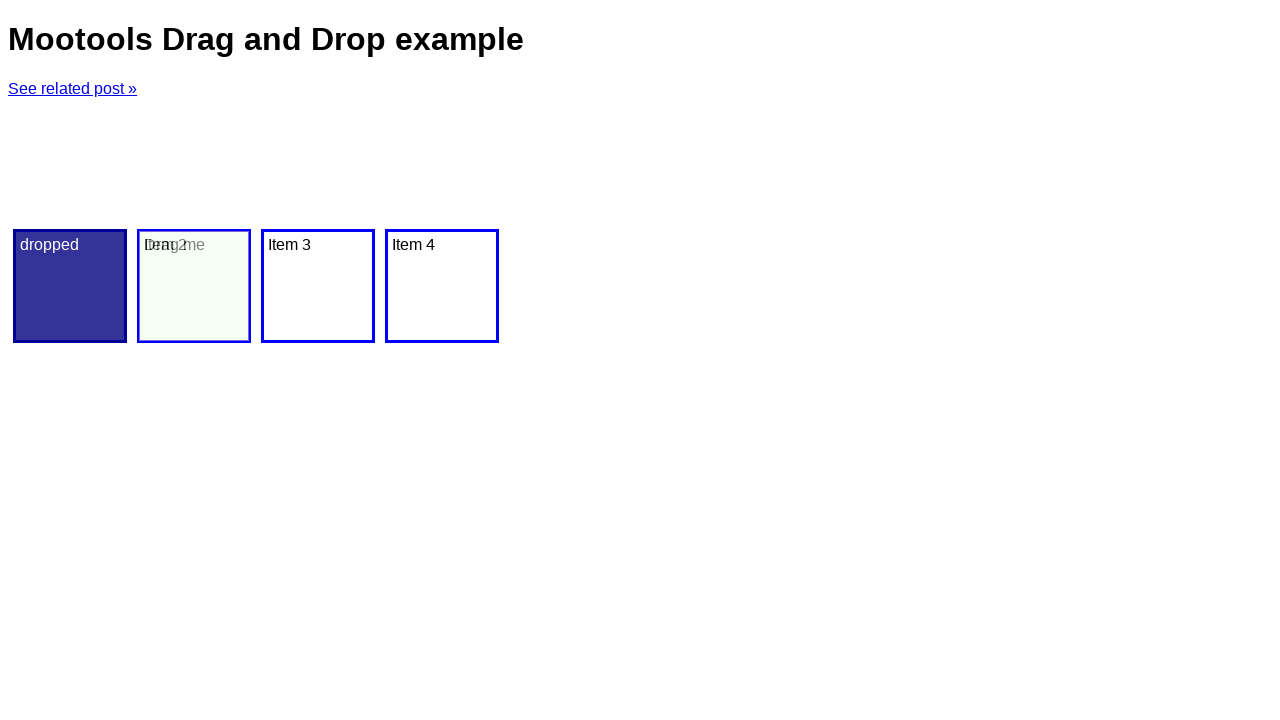

Released mouse button to complete drag to Item 2 at (194, 286)
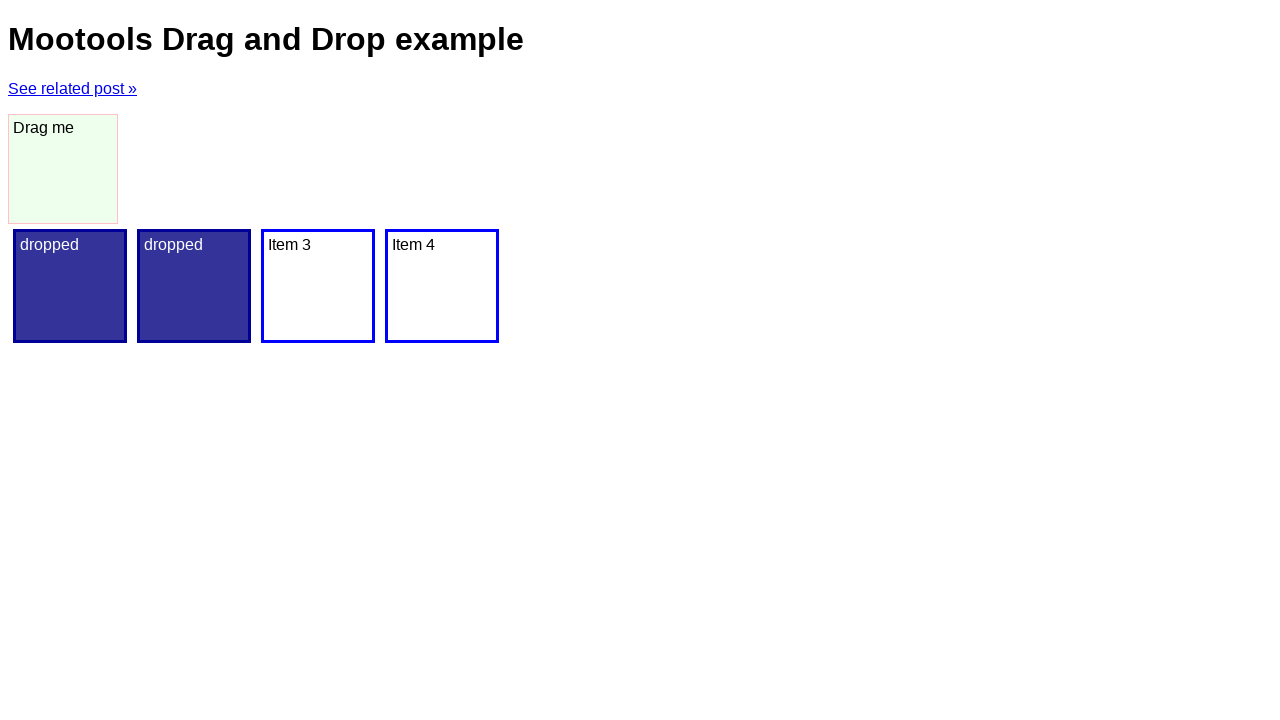

Waited 2 seconds between drag operations
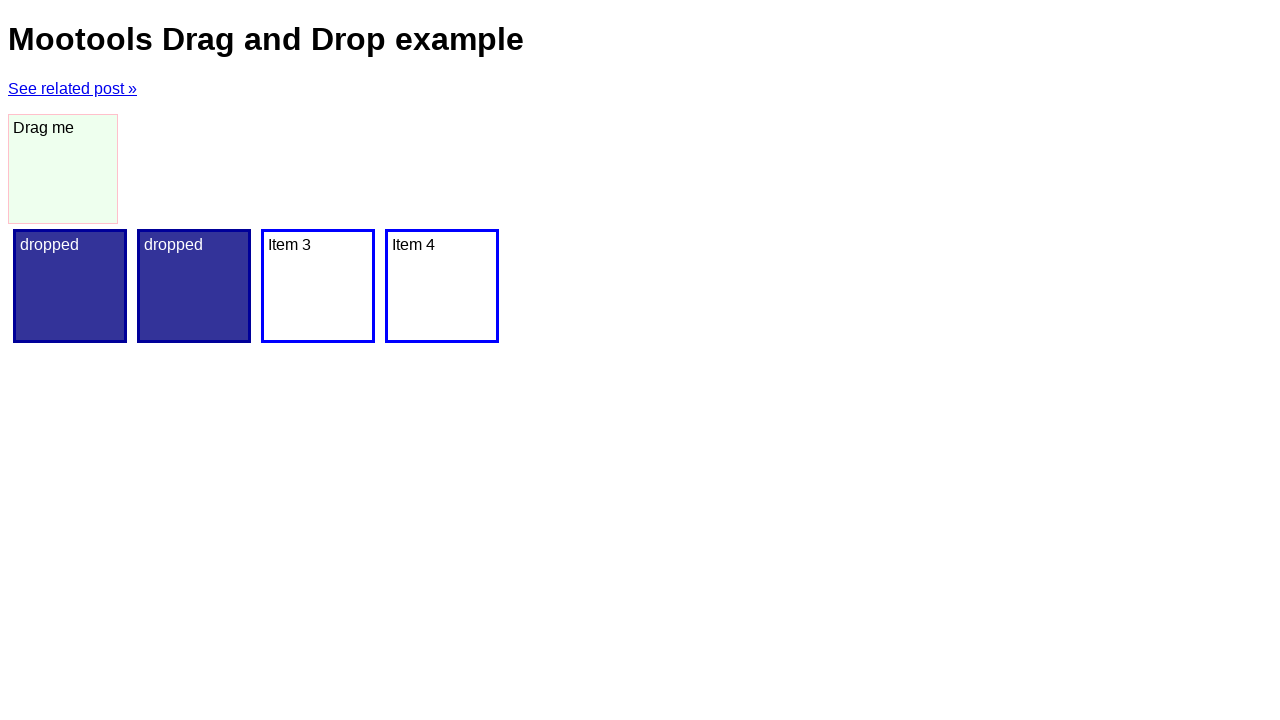

Hovered over draggable element at (63, 169) on #dragger
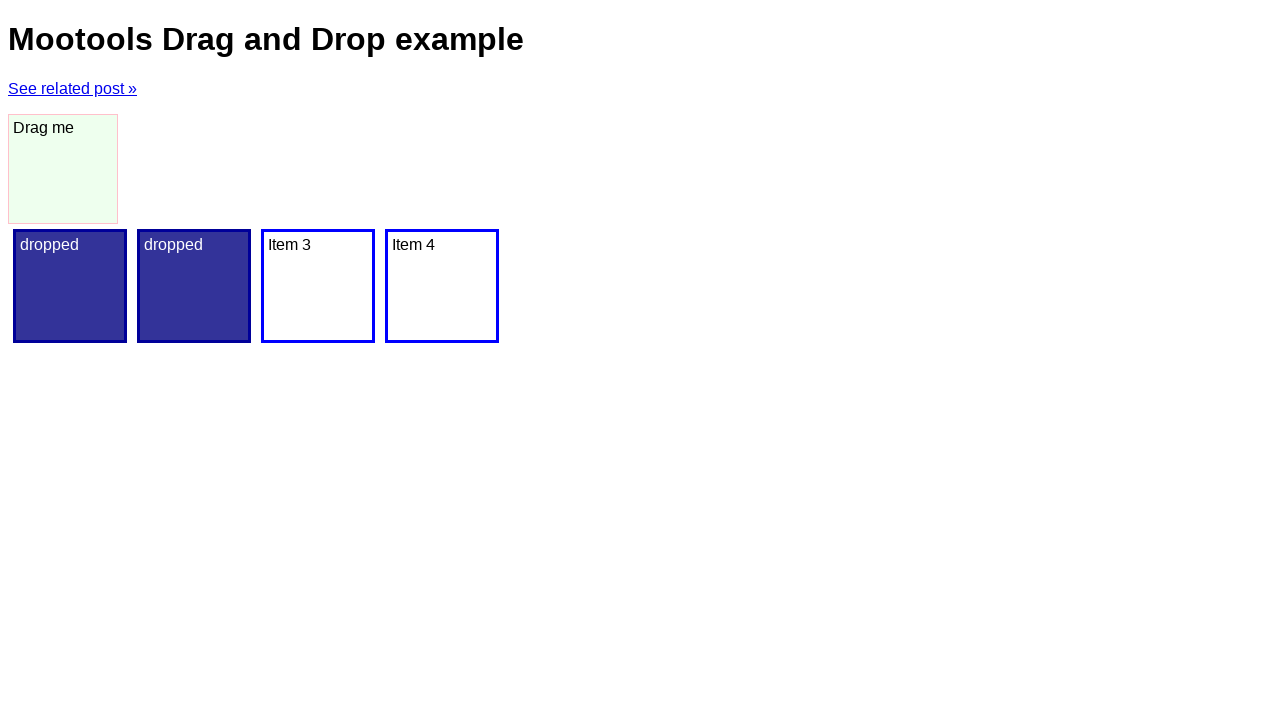

Pressed mouse button down on draggable element at (63, 169)
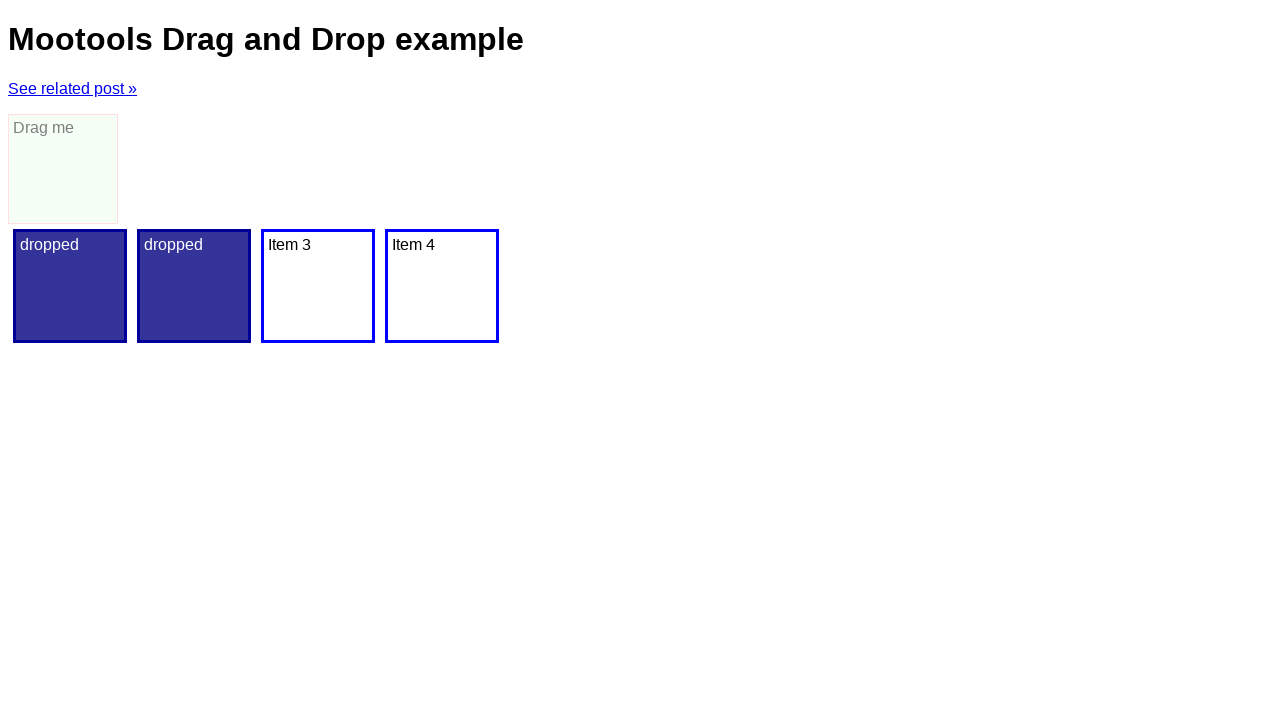

Hovered over Item 3 target location at (318, 286) on text='Item 3'
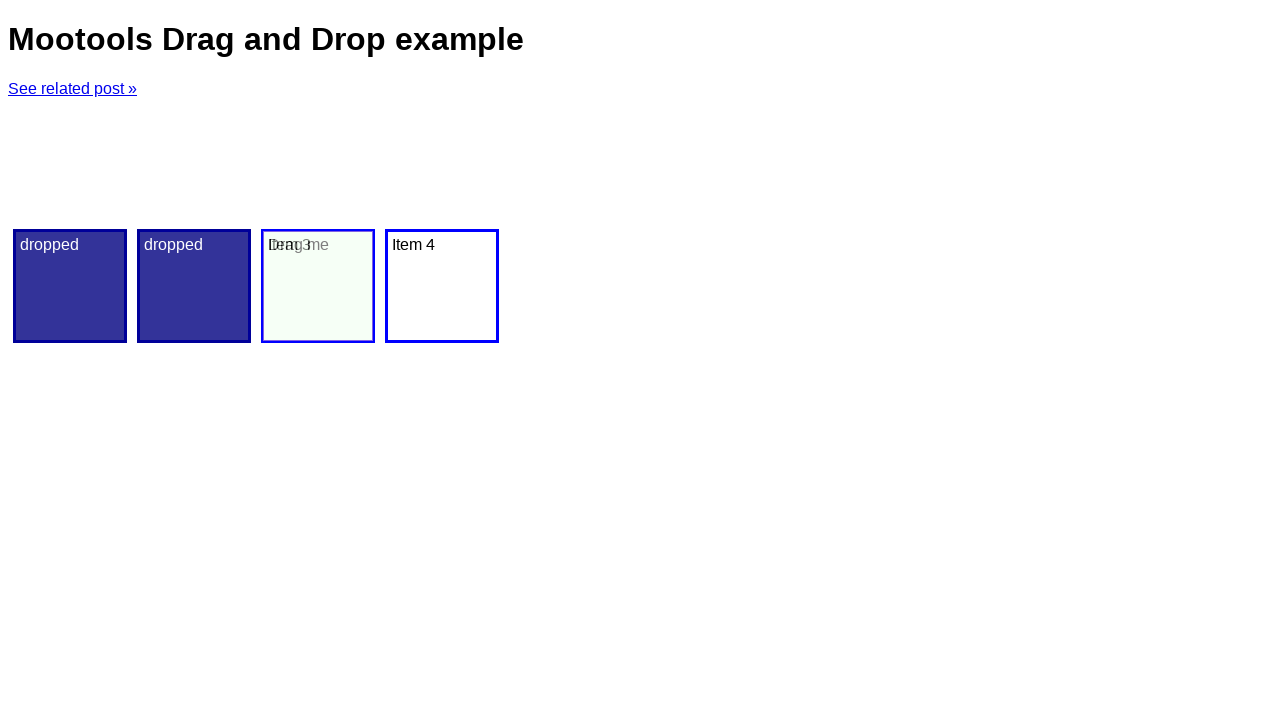

Released mouse button to complete drag to Item 3 at (318, 286)
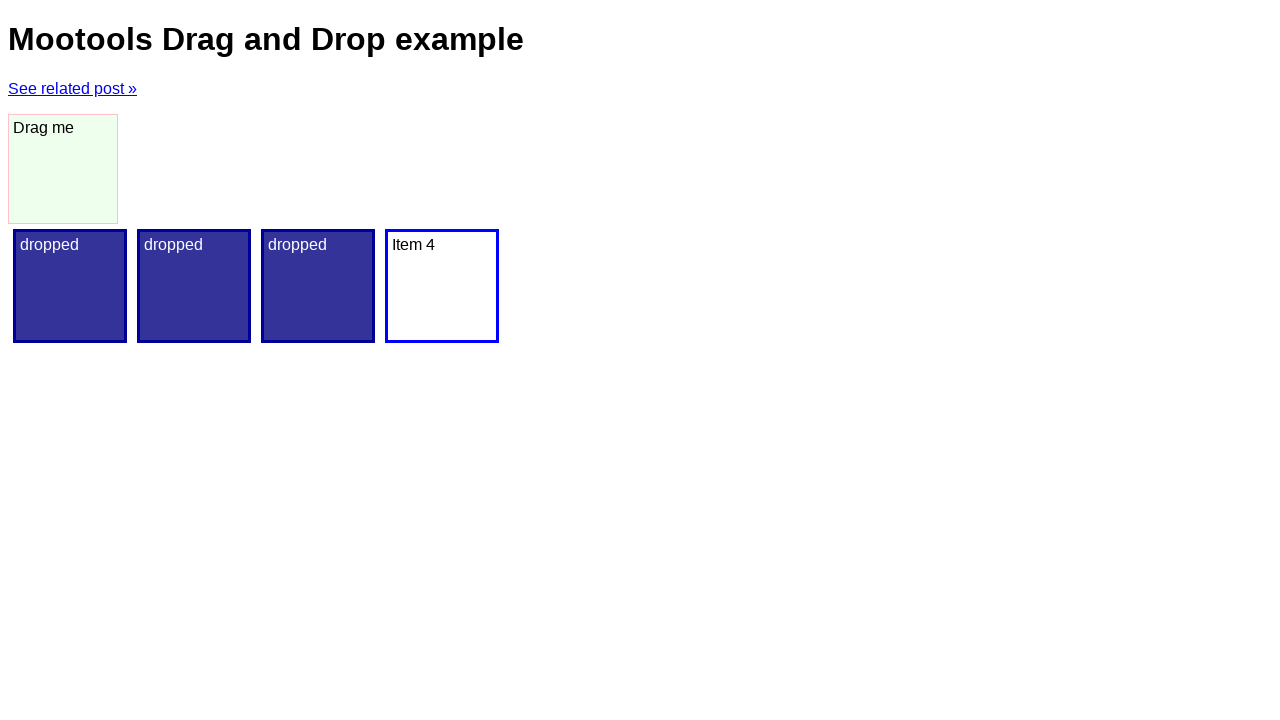

Waited 2 seconds between drag operations
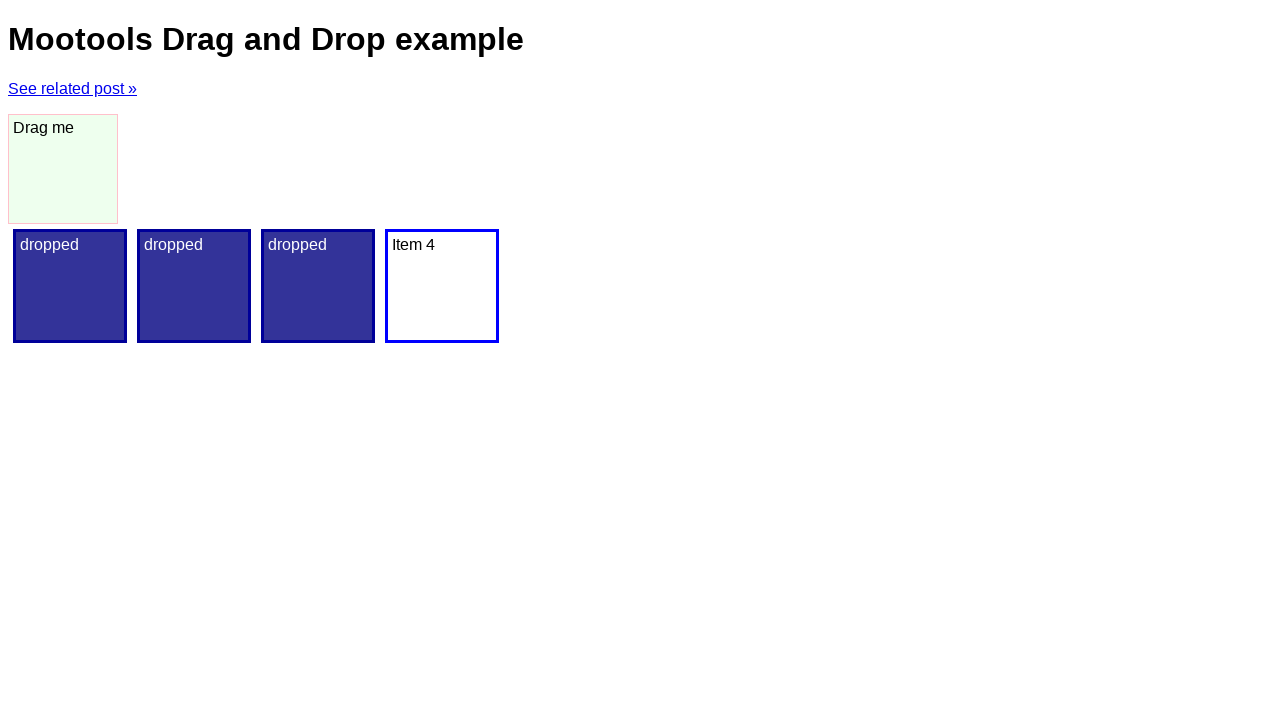

Hovered over draggable element at (63, 169) on #dragger
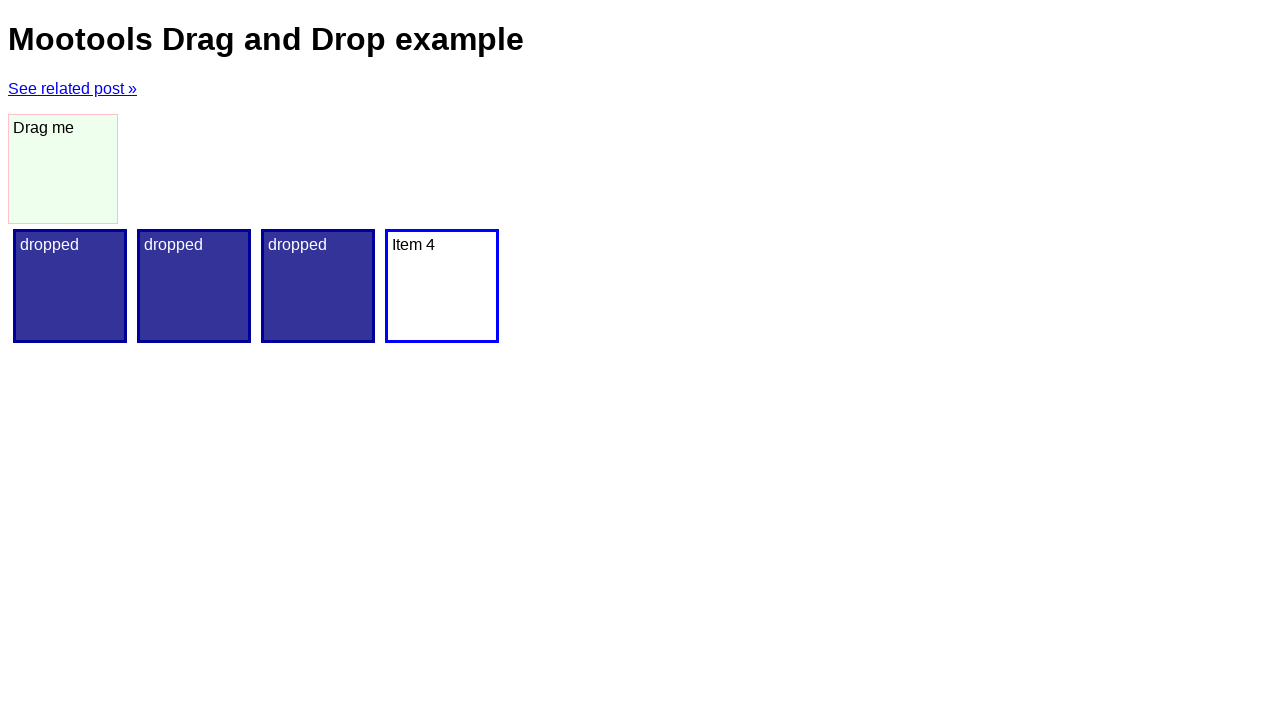

Pressed mouse button down on draggable element at (63, 169)
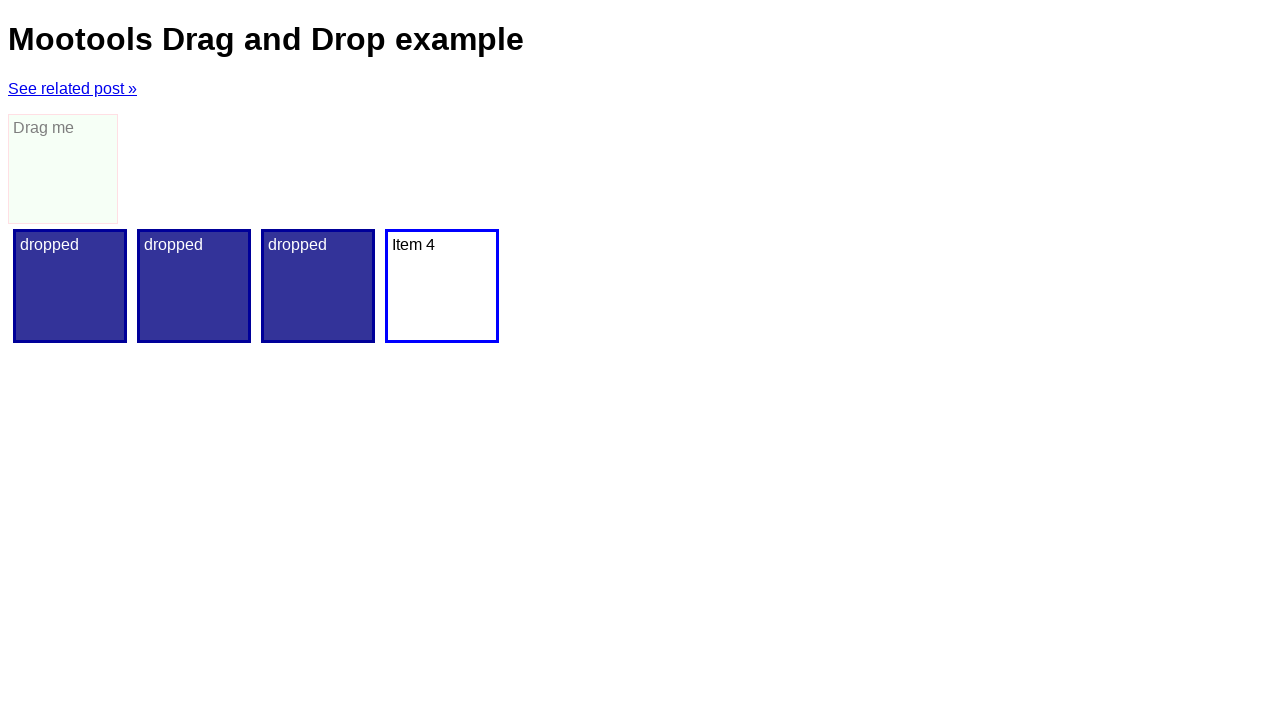

Moved mouse to offset position (400, 150) with 10 steps at (400, 150)
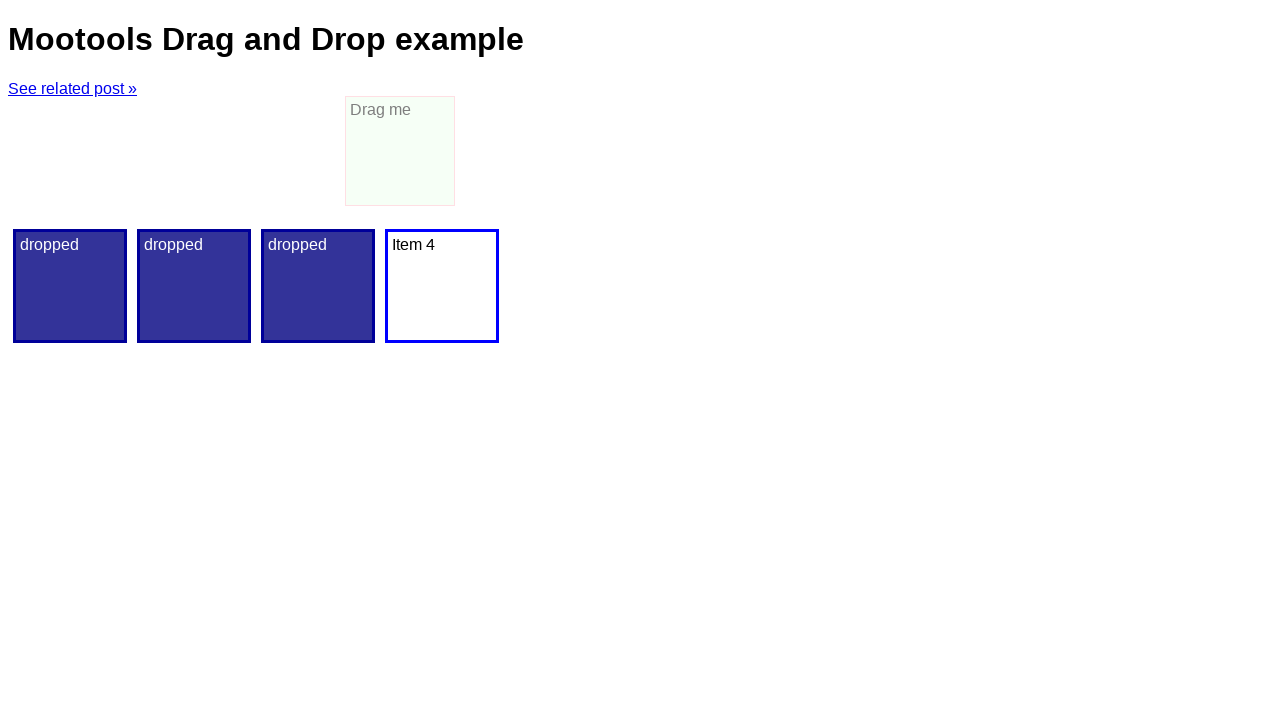

Released mouse button to complete drag by offset at (400, 150)
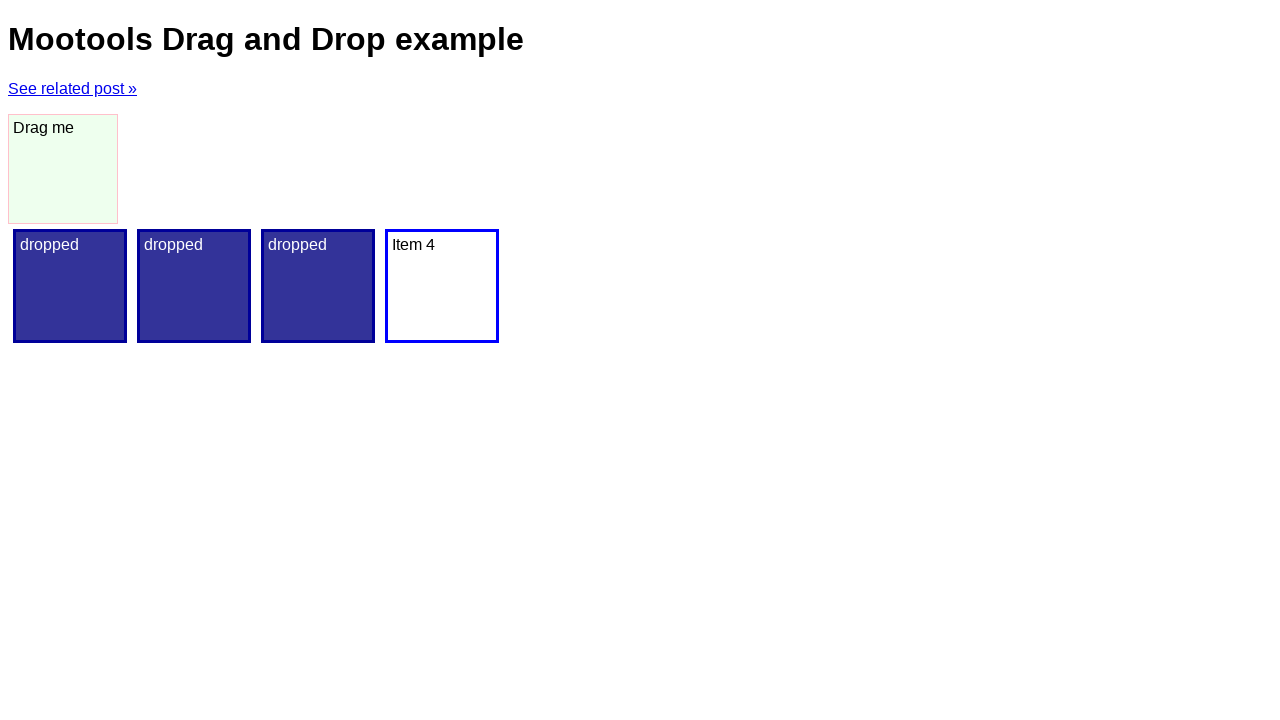

Waited 2 seconds after final drag operation
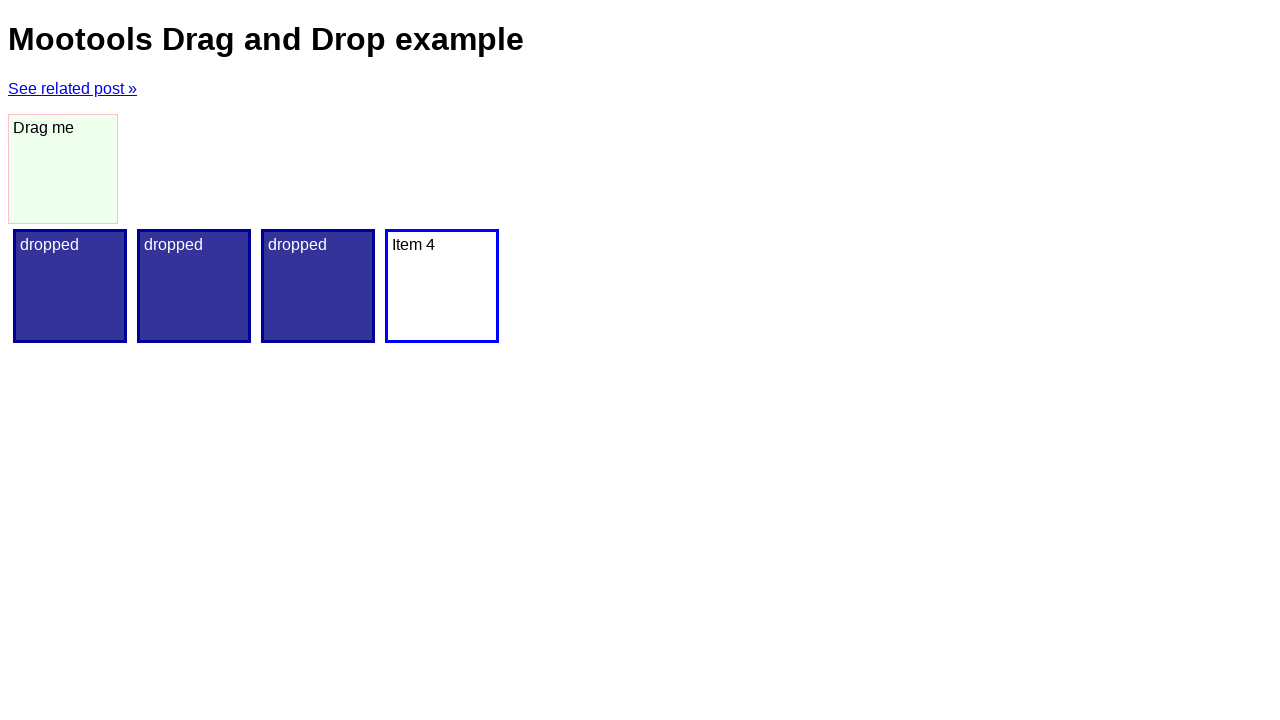

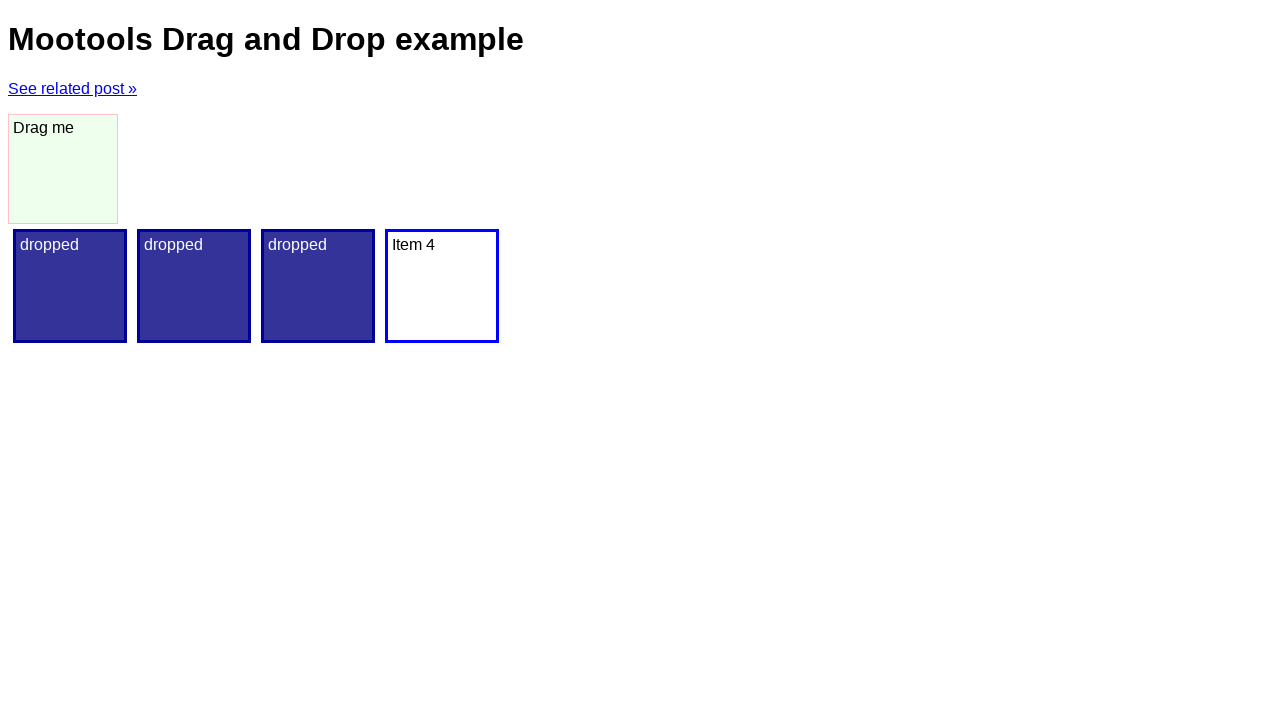